Tests JavaScript alert handling by interacting with three different types of alerts: basic alert, confirmation dialog, and prompt dialog

Starting URL: https://the-internet.herokuapp.com/javascript_alerts

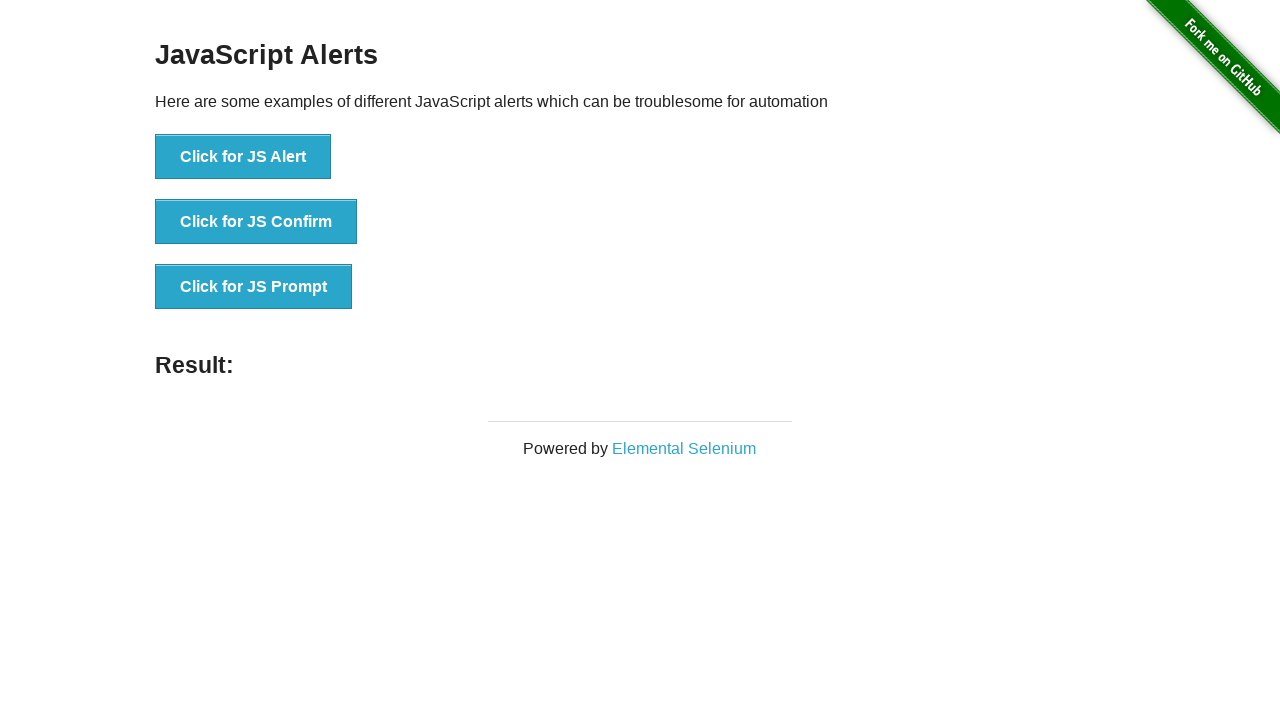

Clicked button to trigger JS Alert at (243, 157) on xpath=//button[text()='Click for JS Alert']
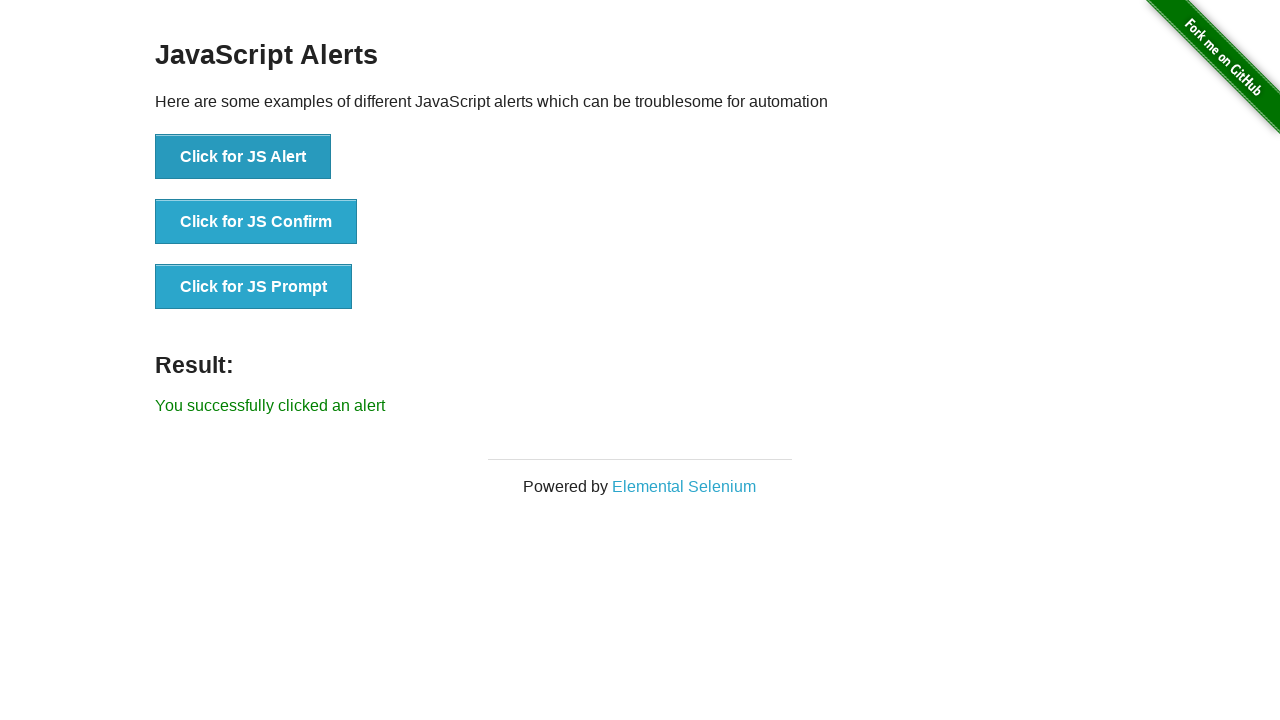

Set up dialog handler to dismiss JS Alert
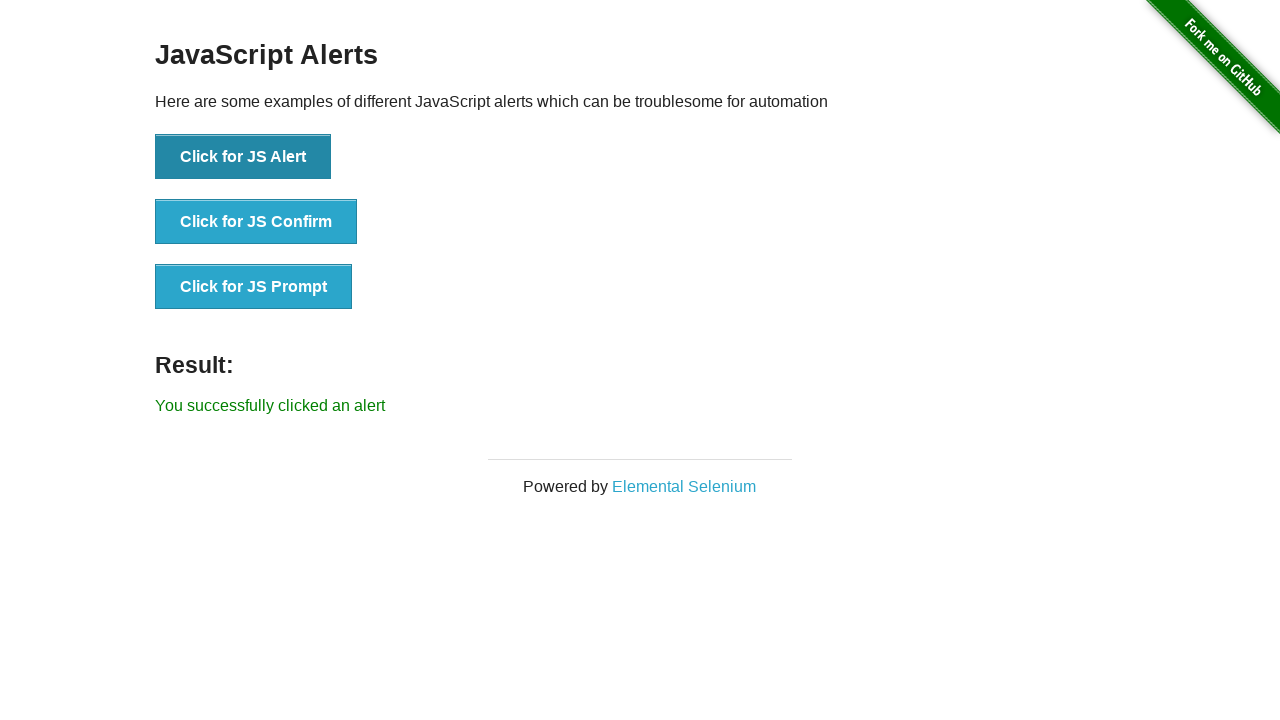

Waited 2 seconds after dismissing JS Alert
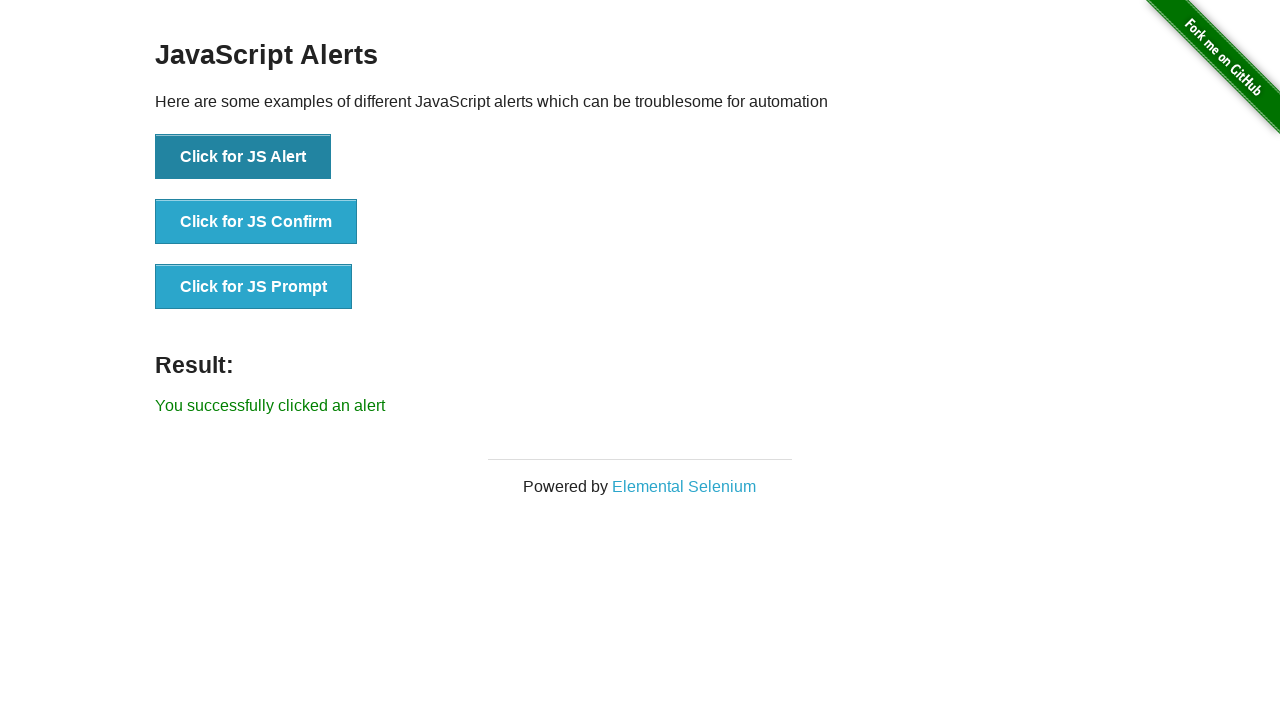

Clicked button to trigger JS Confirm dialog at (256, 222) on xpath=//button[text()='Click for JS Confirm']
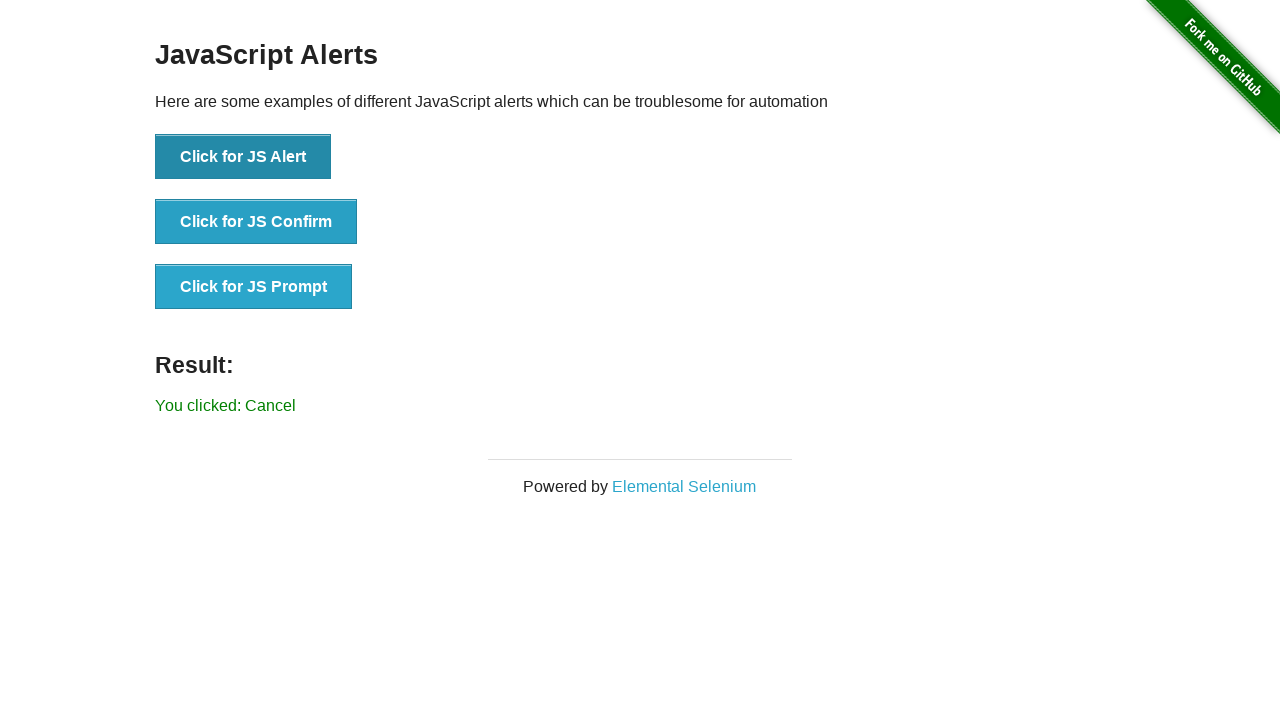

Set up dialog handler to accept JS Confirm
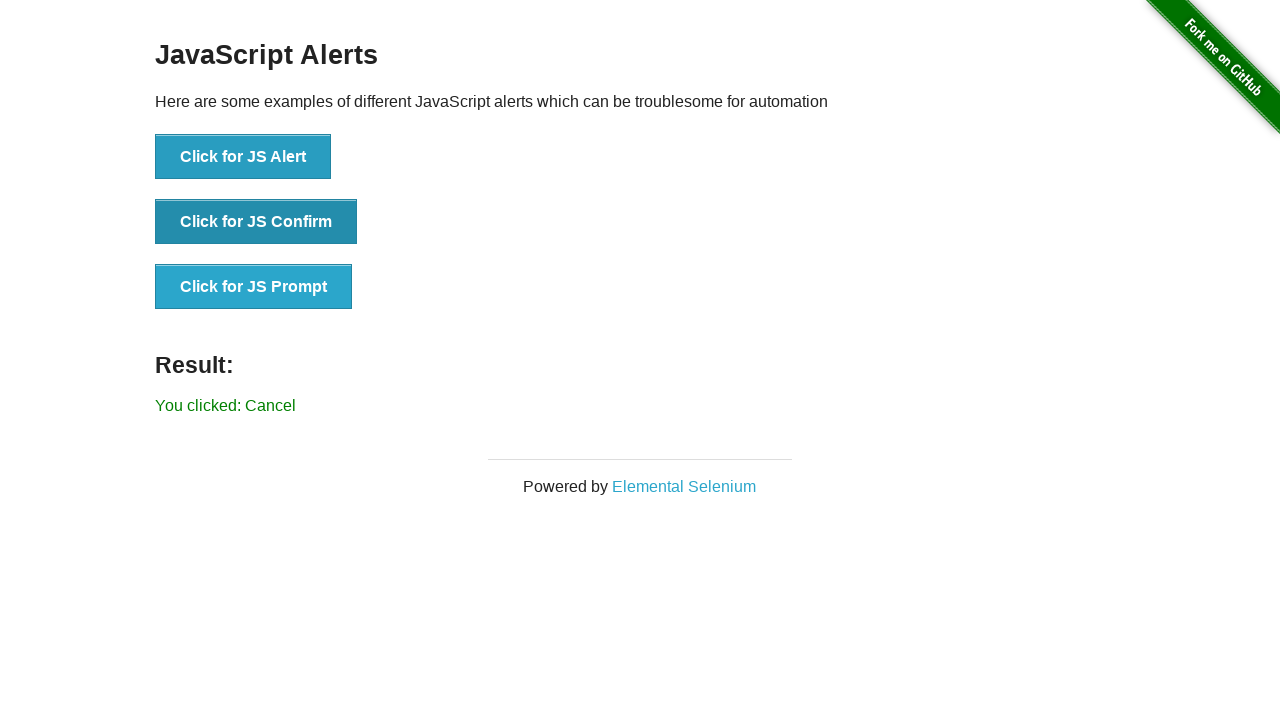

Waited 2 seconds after accepting JS Confirm
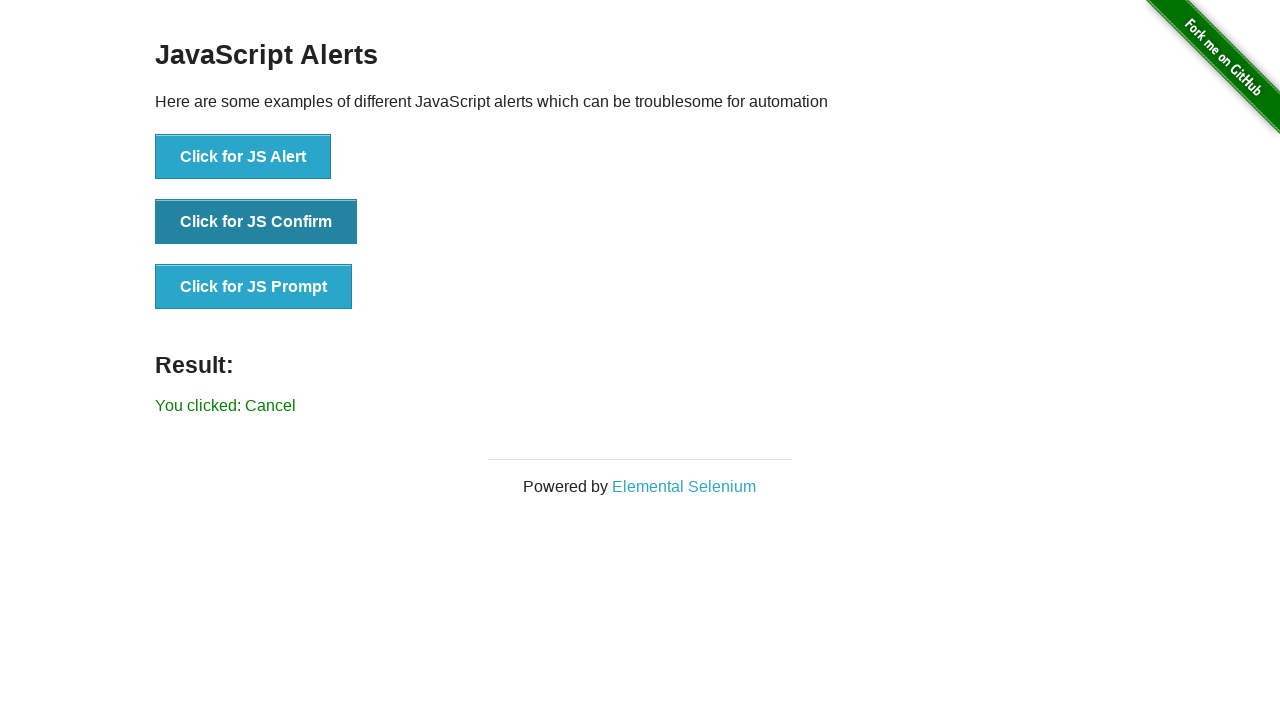

Clicked button to trigger JS Prompt dialog at (254, 287) on xpath=//button[text()='Click for JS Prompt']
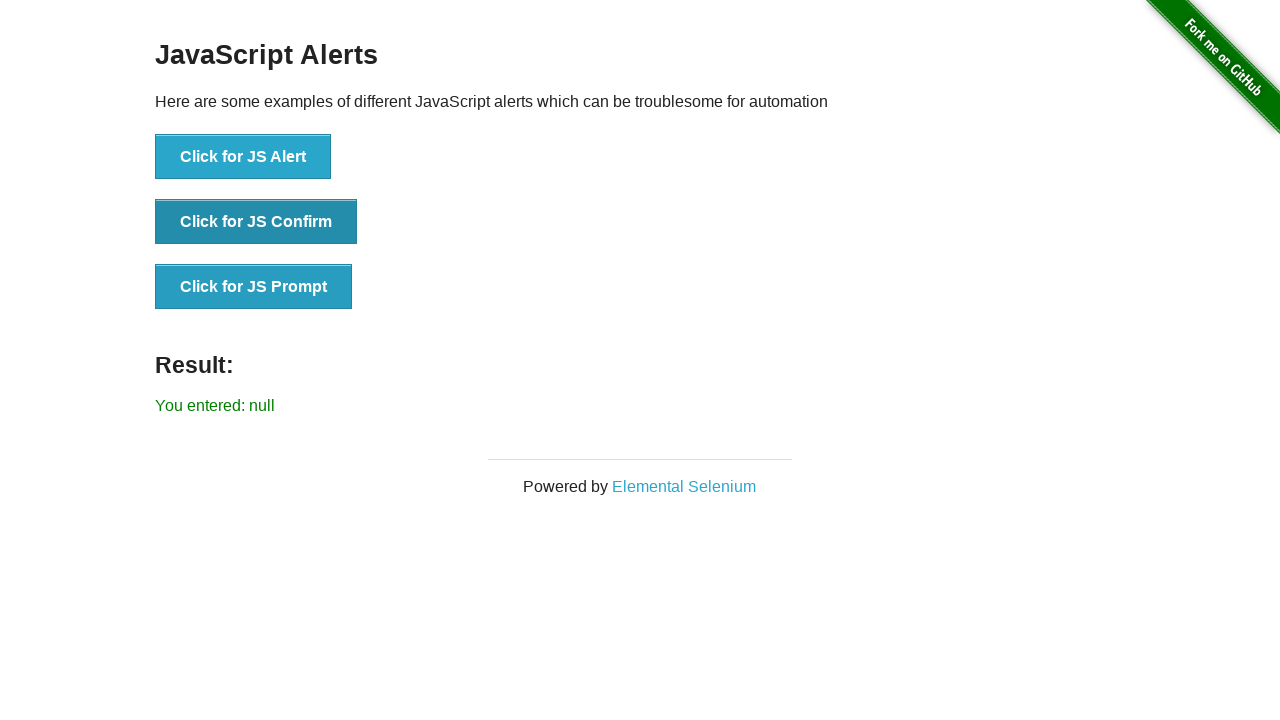

Set up dialog handler to accept JS Prompt with text 'Testing'
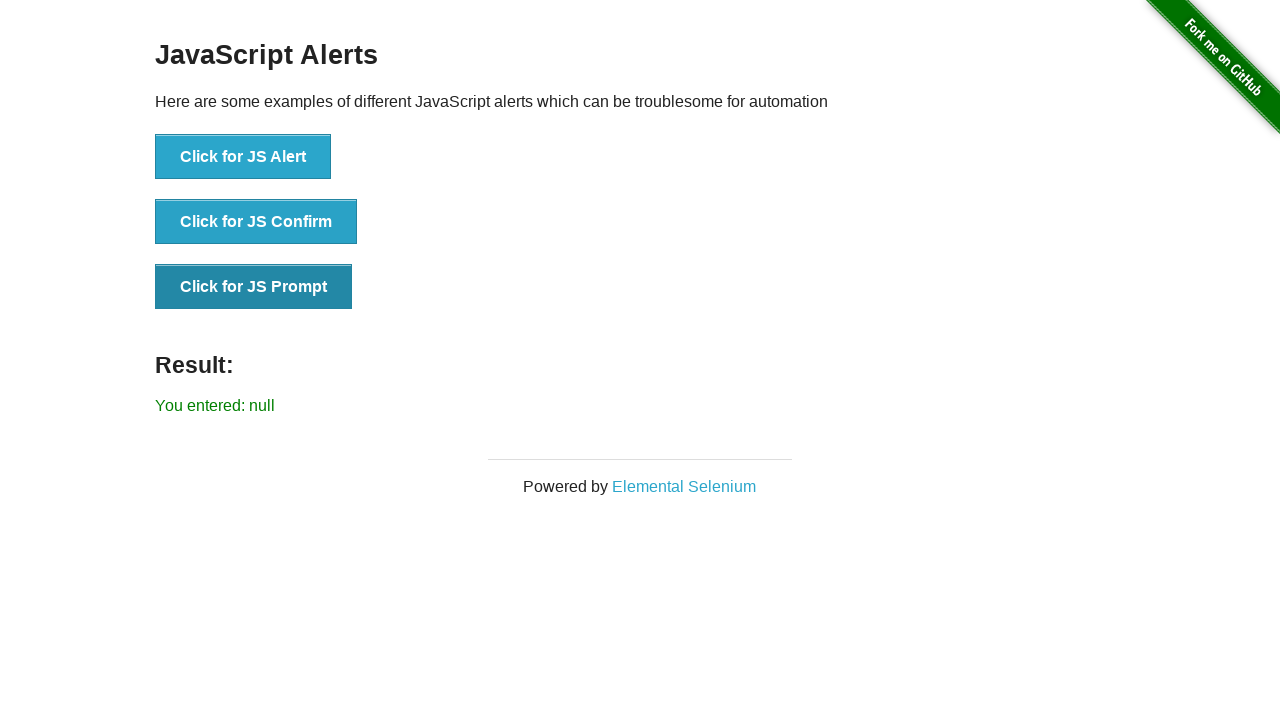

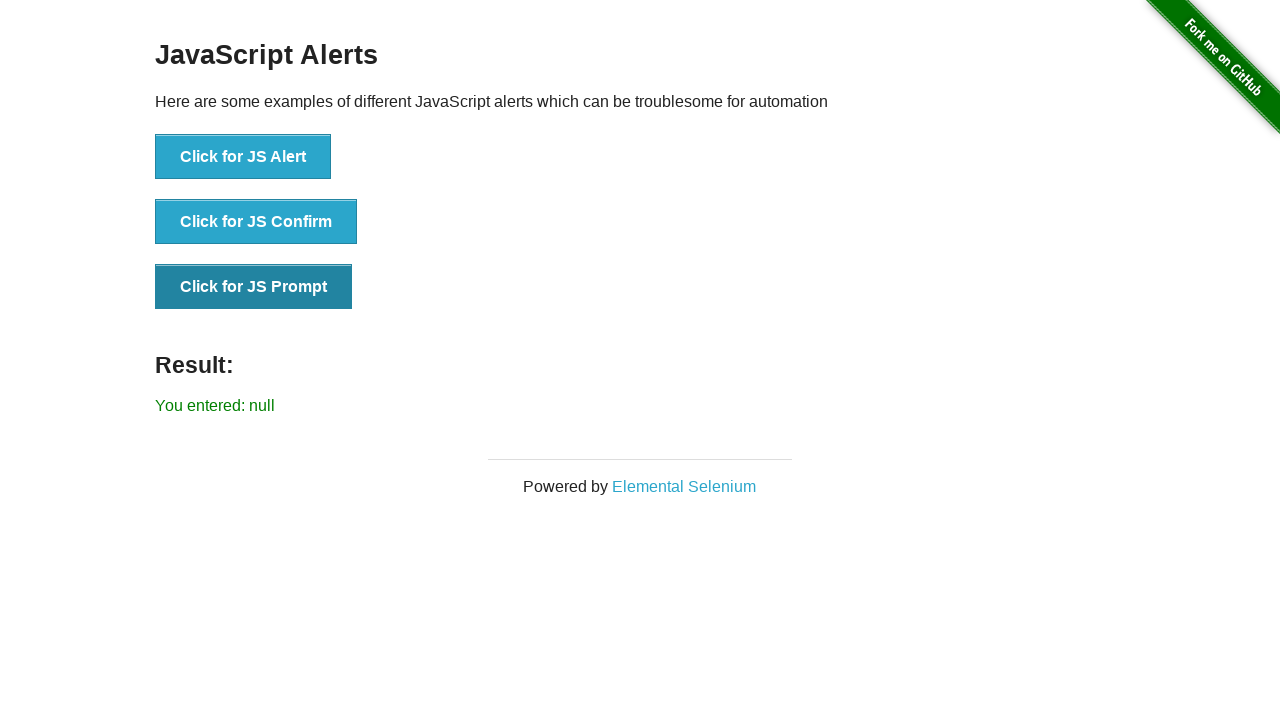